Tests the add to cart functionality on a grocery shopping practice site by finding specific products (Cucumber and Tomato) and clicking their add to cart buttons.

Starting URL: https://rahulshettyacademy.com/seleniumPractise

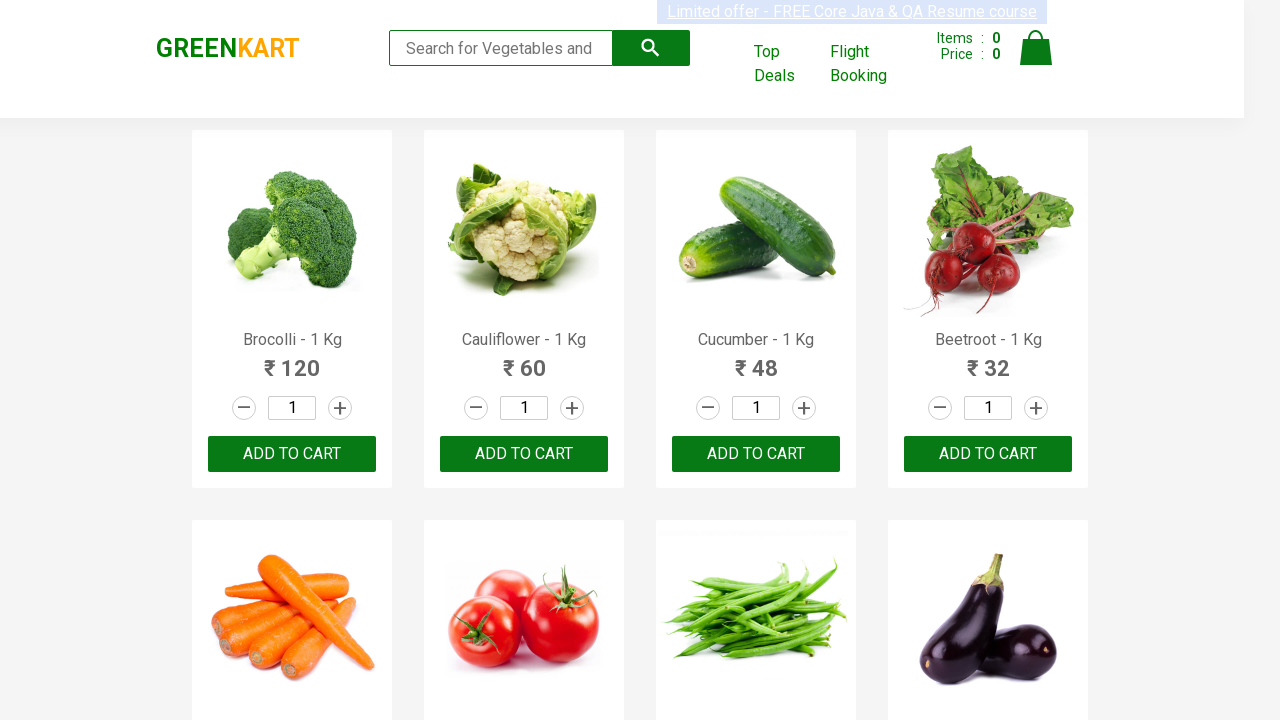

Product list loaded - waiting for h4.product-name selector
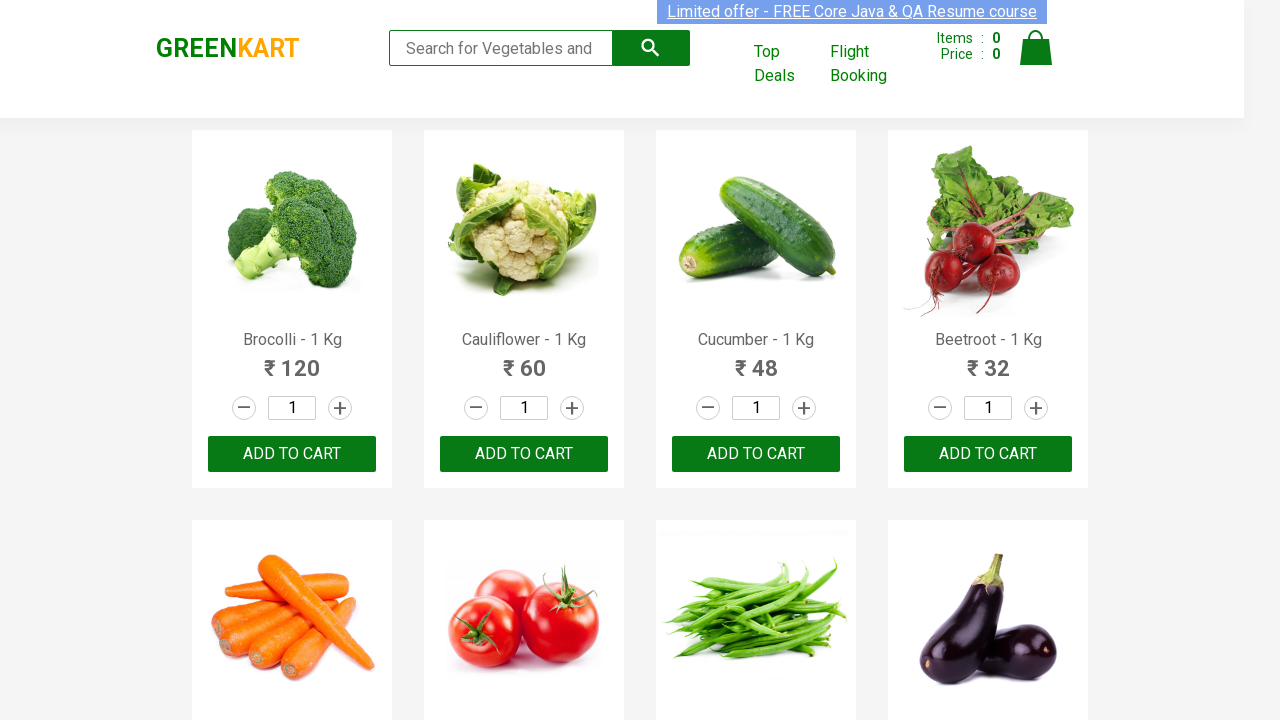

Retrieved all product name elements from the page
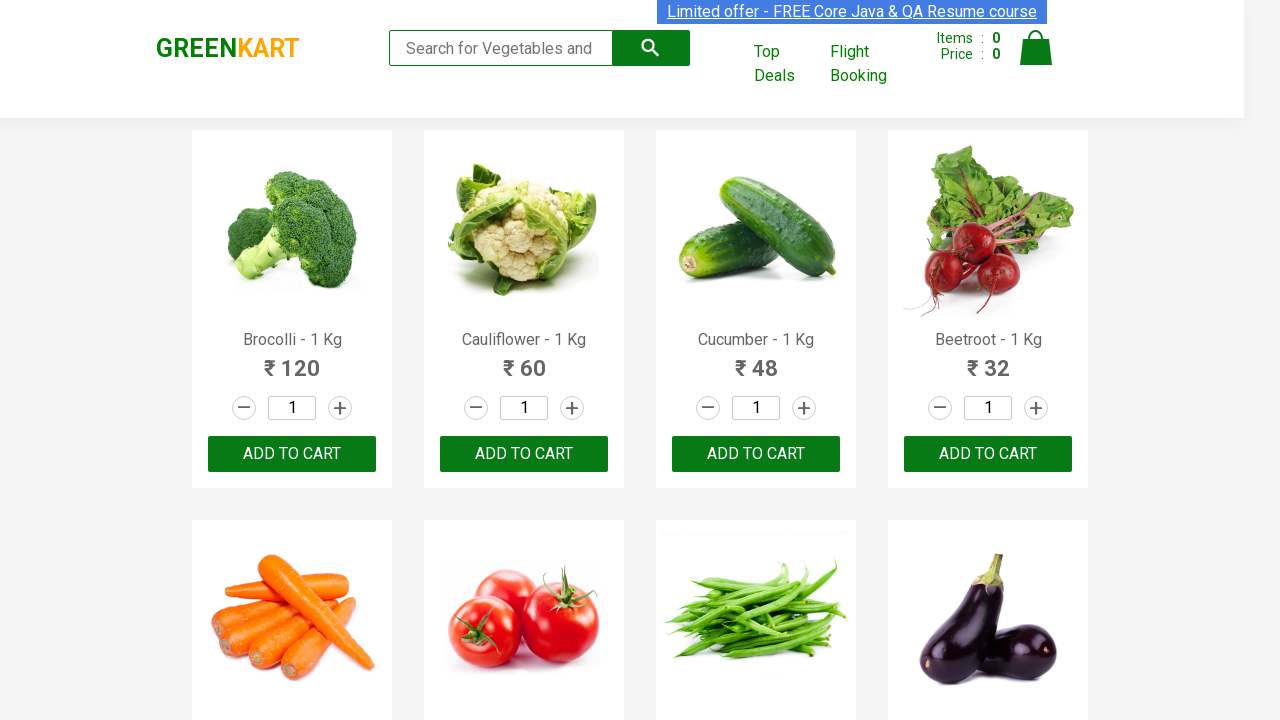

Extracted product name: Brocolli
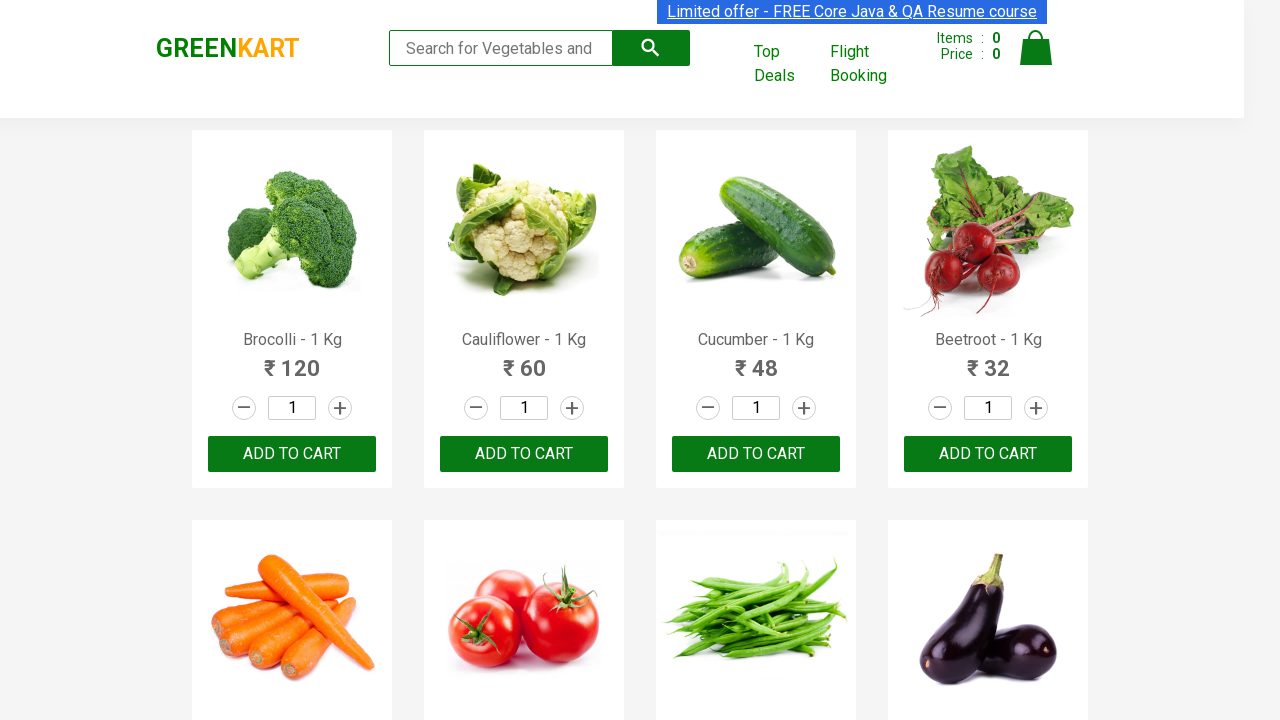

Extracted product name: Cauliflower
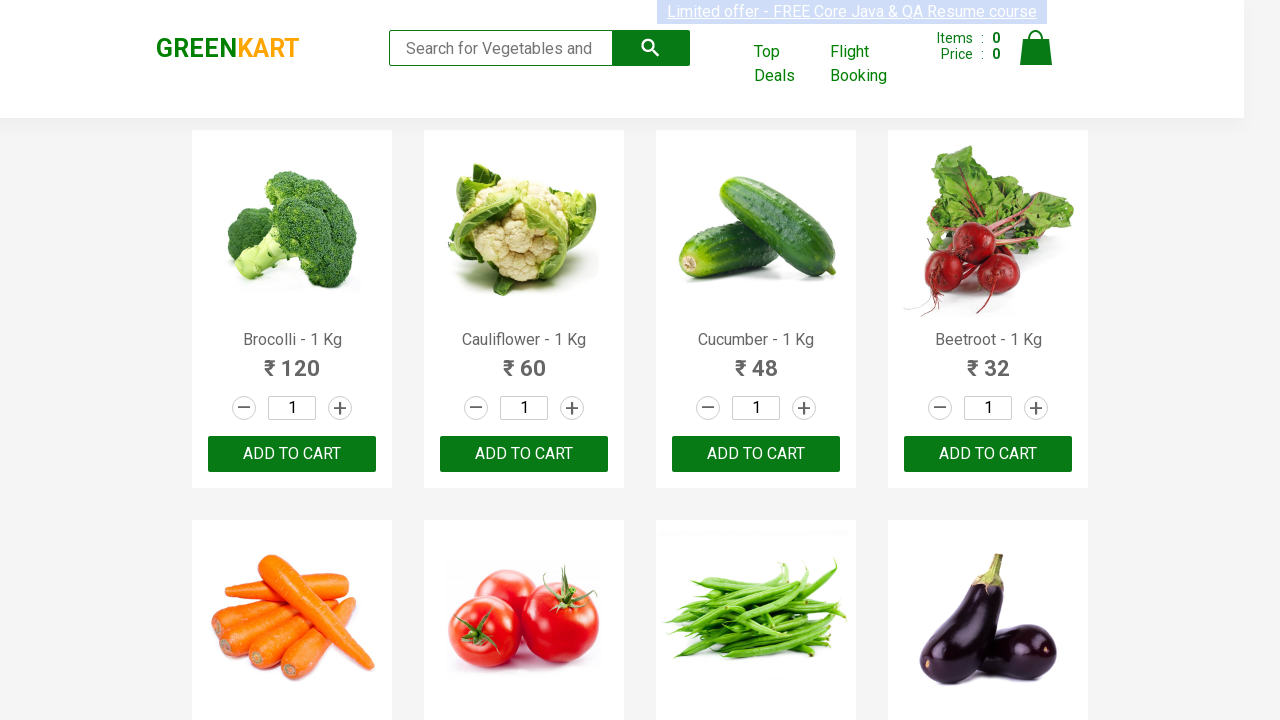

Extracted product name: Cucumber
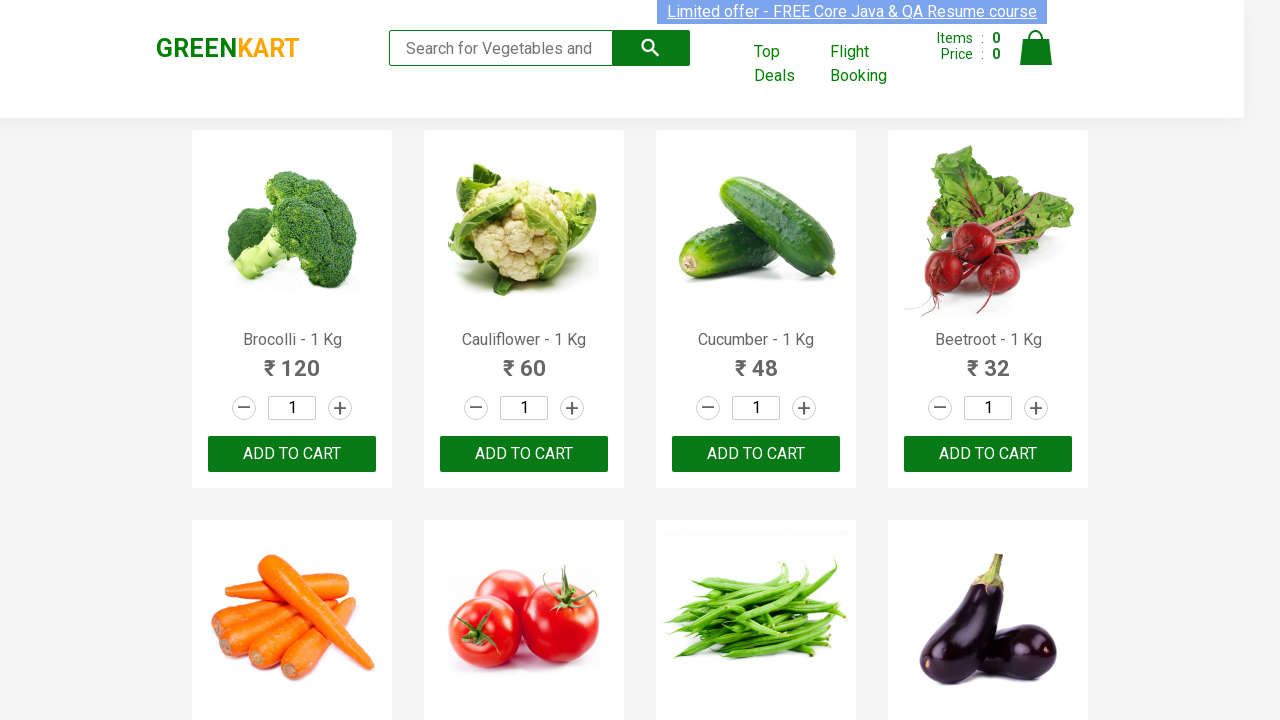

Clicked 'Add to Cart' button for Cucumber at (524, 454) on button[type='button'] >> nth=2
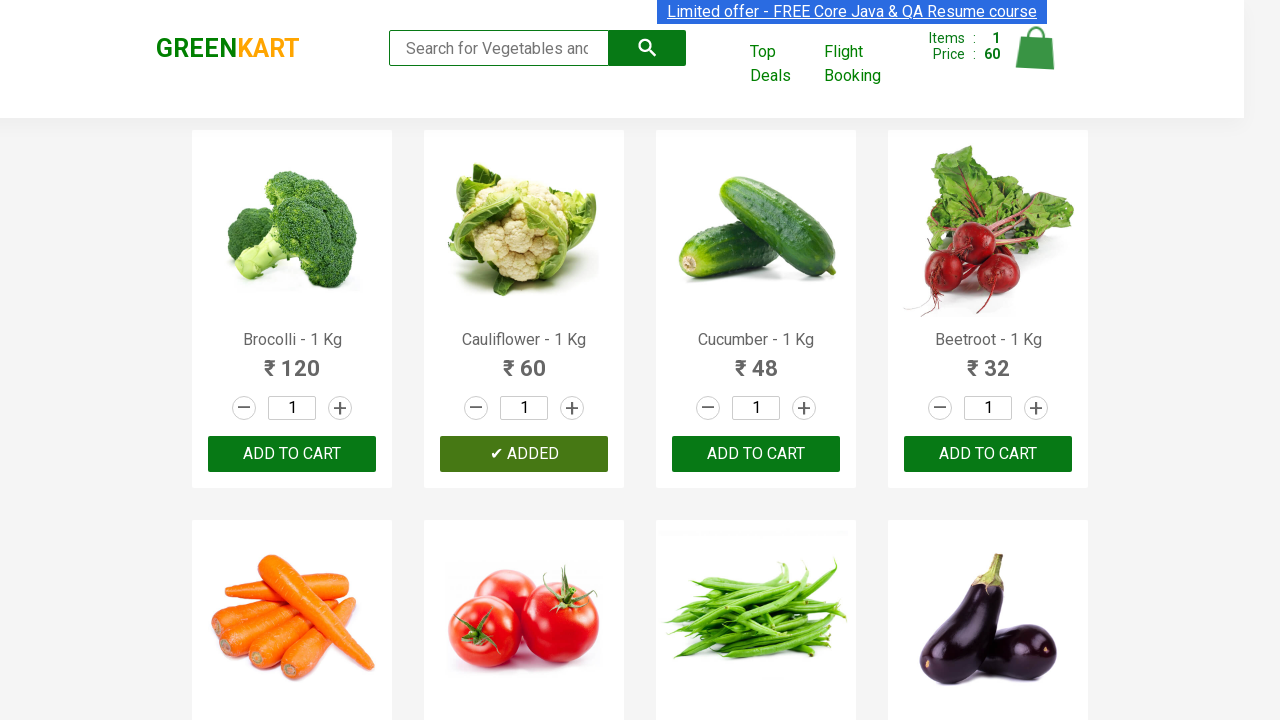

Extracted product name: Beetroot
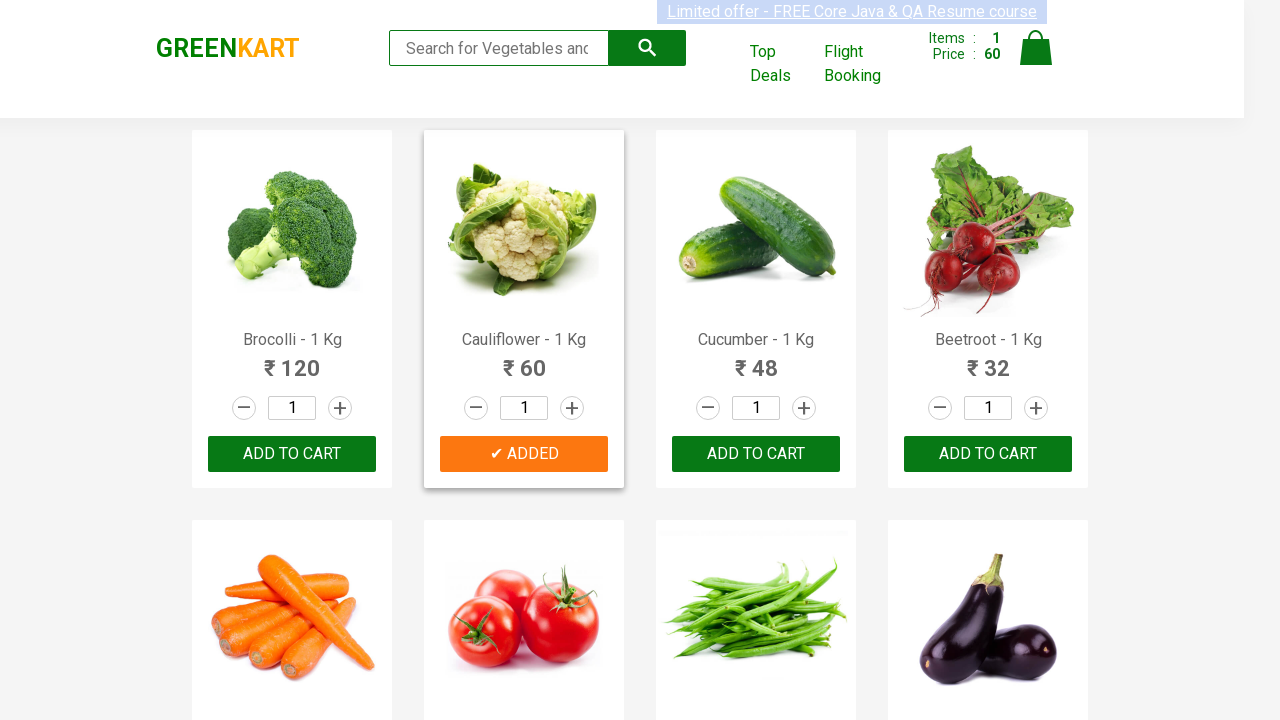

Extracted product name: Carrot
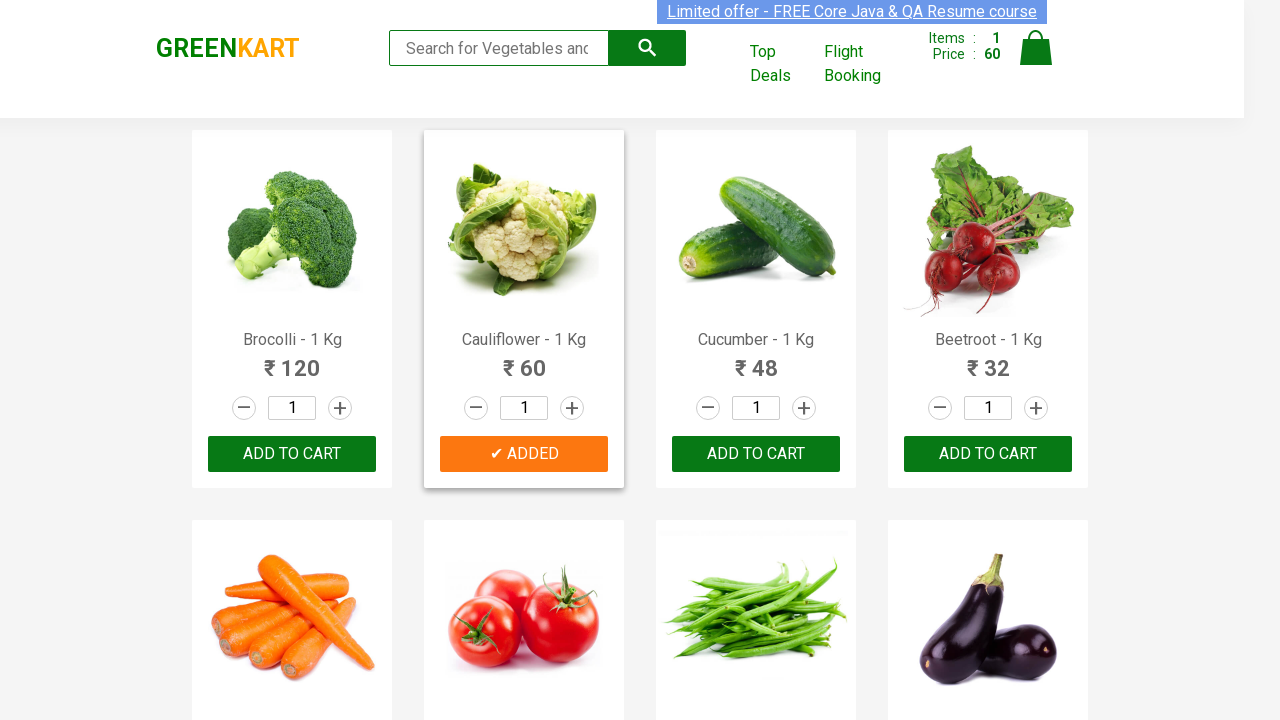

Extracted product name: Tomato
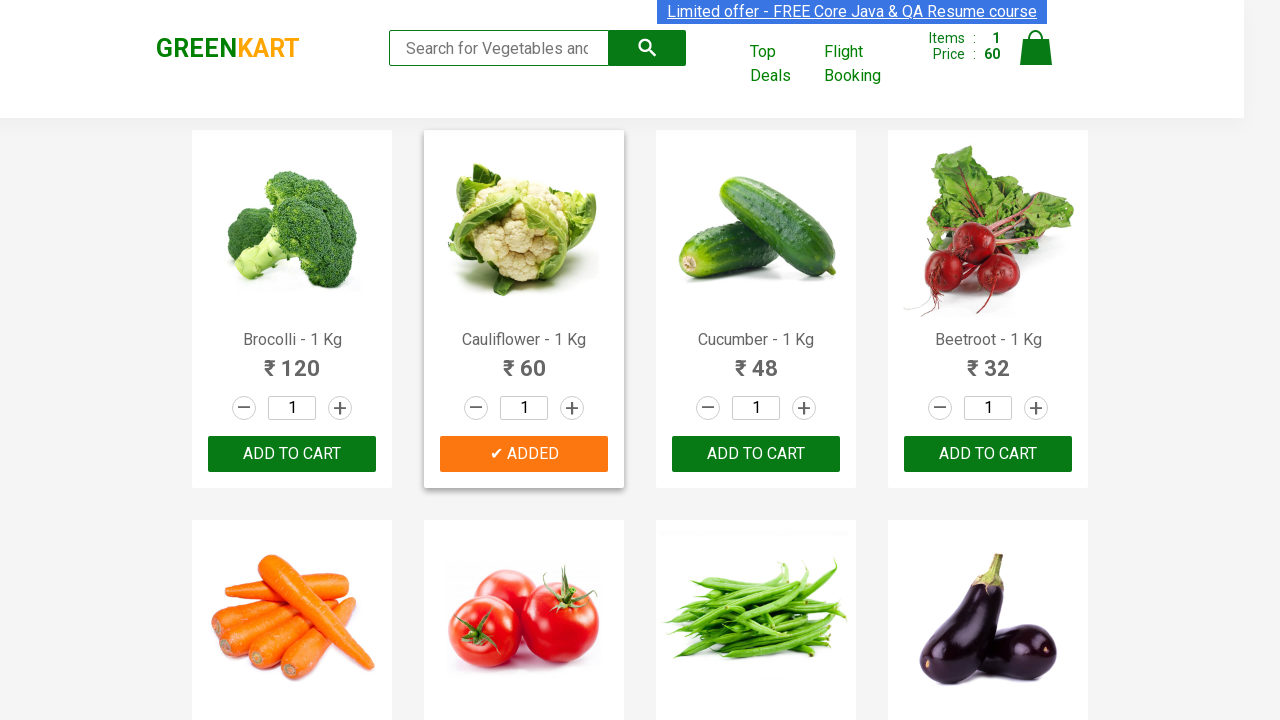

Clicked 'Add to Cart' button for Tomato at (292, 360) on button[type='button'] >> nth=5
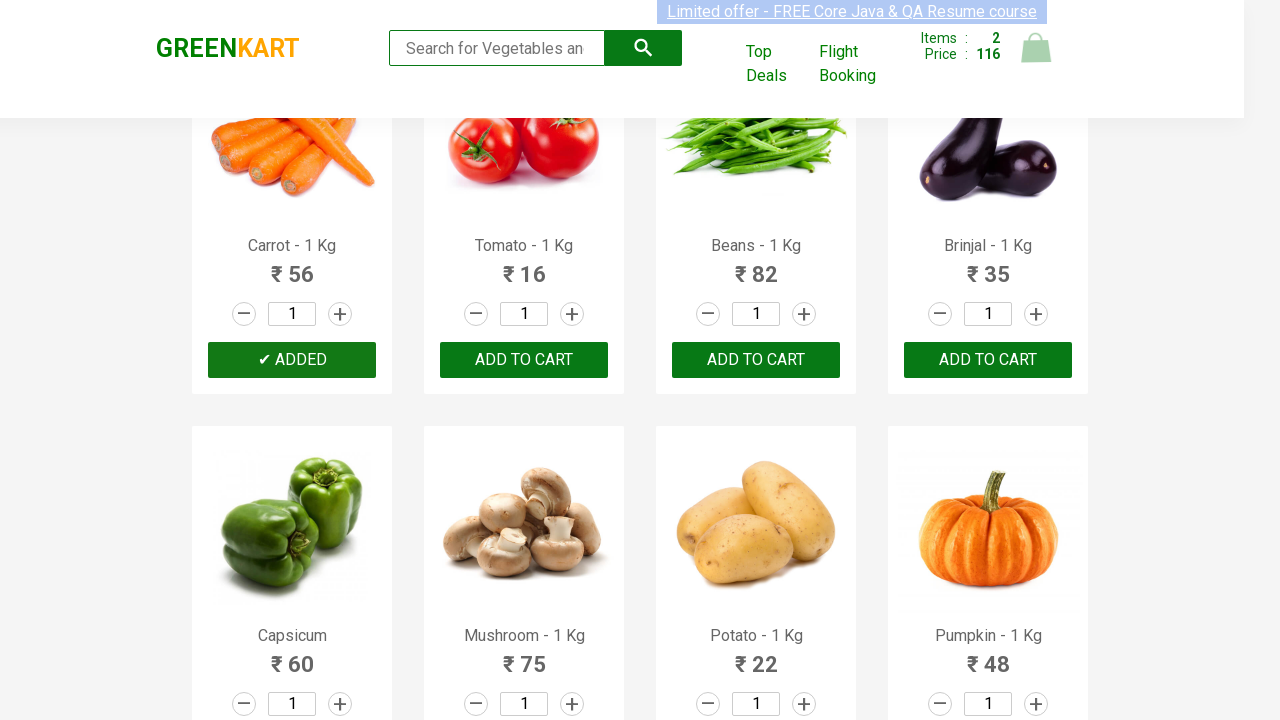

Successfully added all 2 products to cart
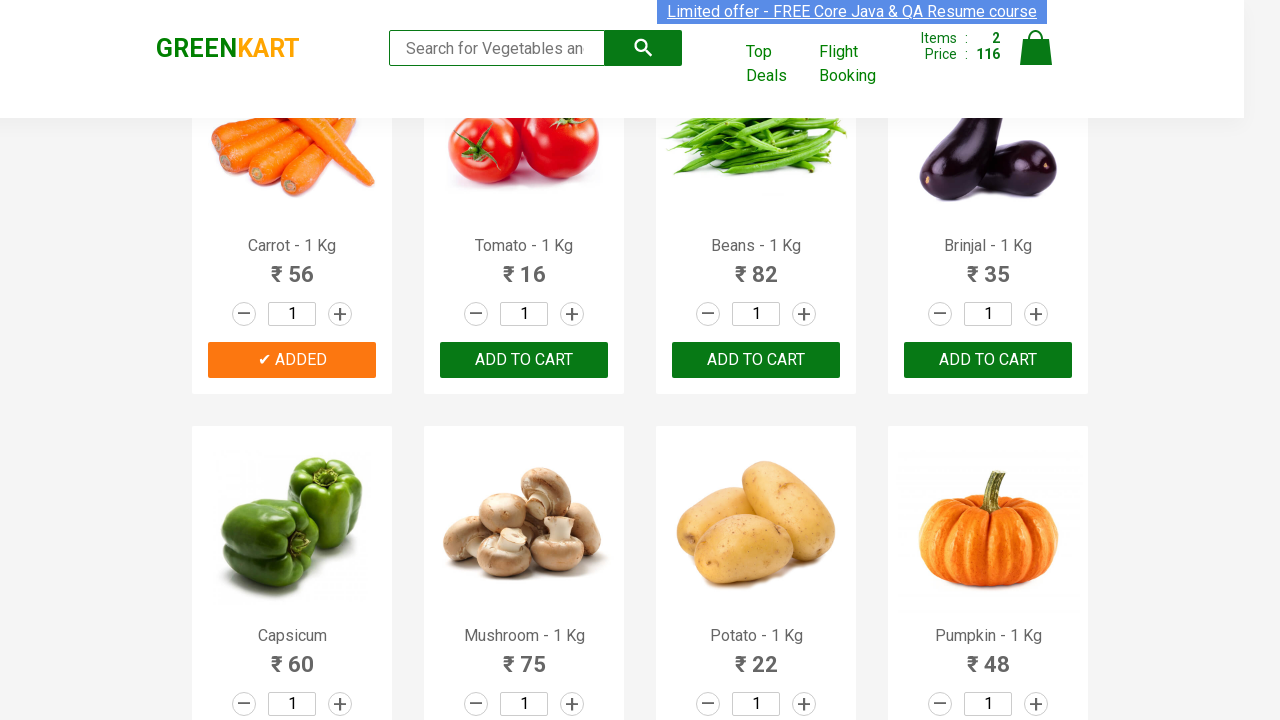

Waited 500ms for cart to update
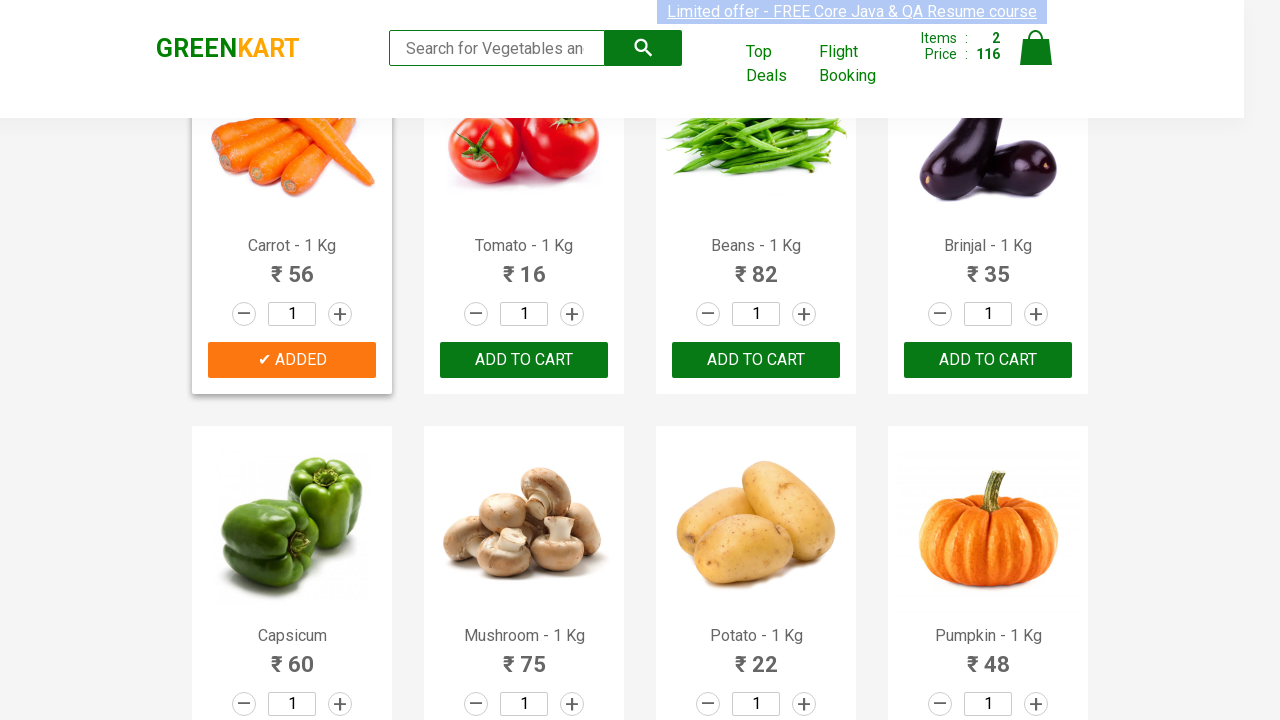

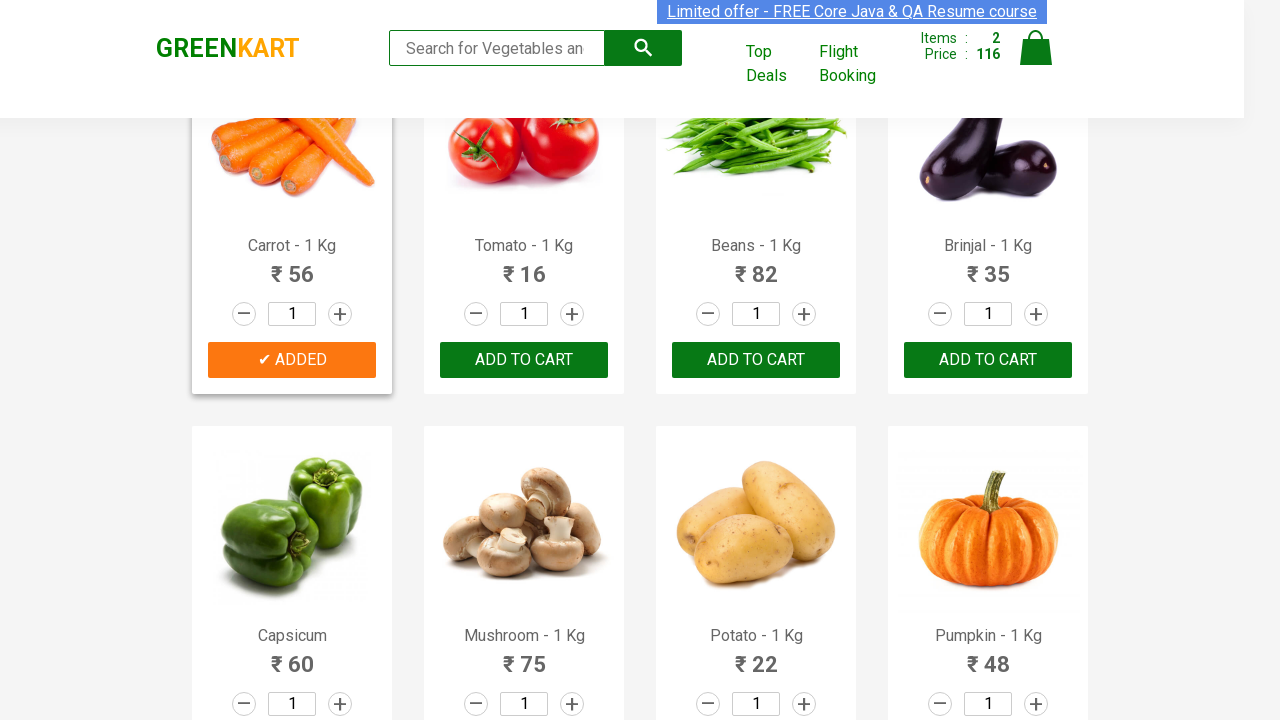